Tests dropdown selection by selecting Option 1 and Option 2 from a dropdown menu

Starting URL: https://the-internet.herokuapp.com

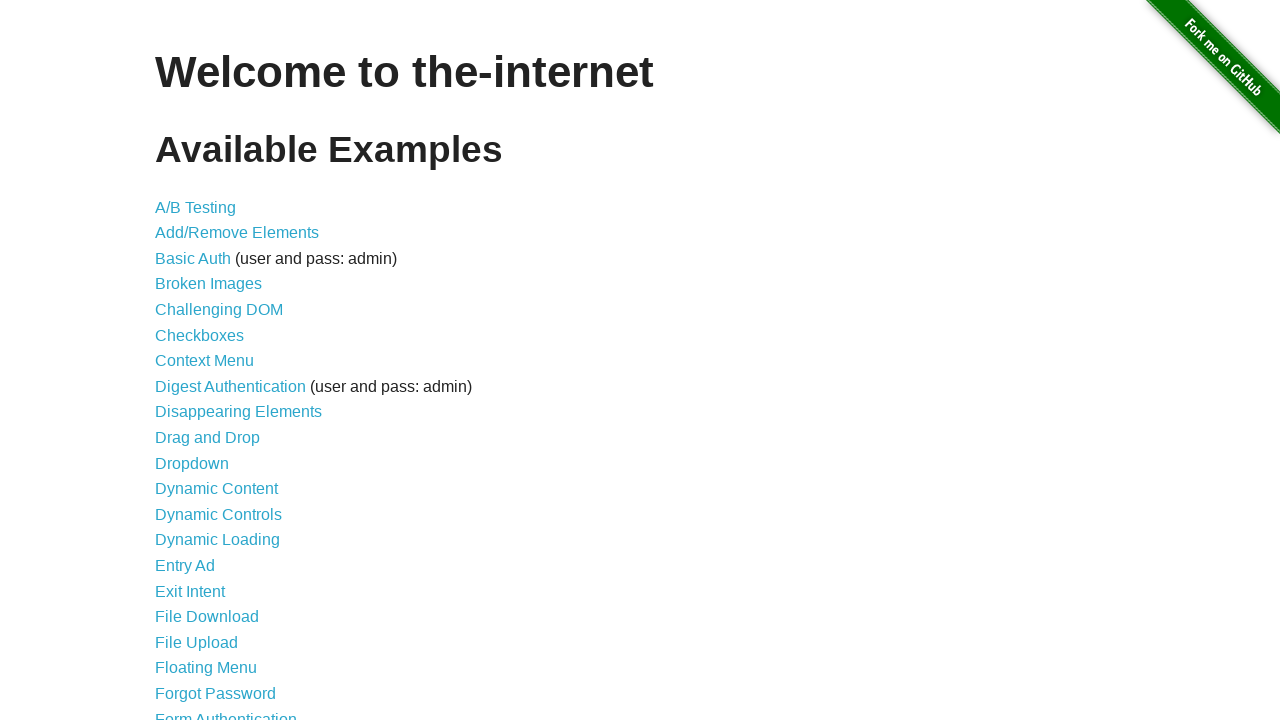

Clicked on Dropdown link at (192, 463) on text=Dropdown
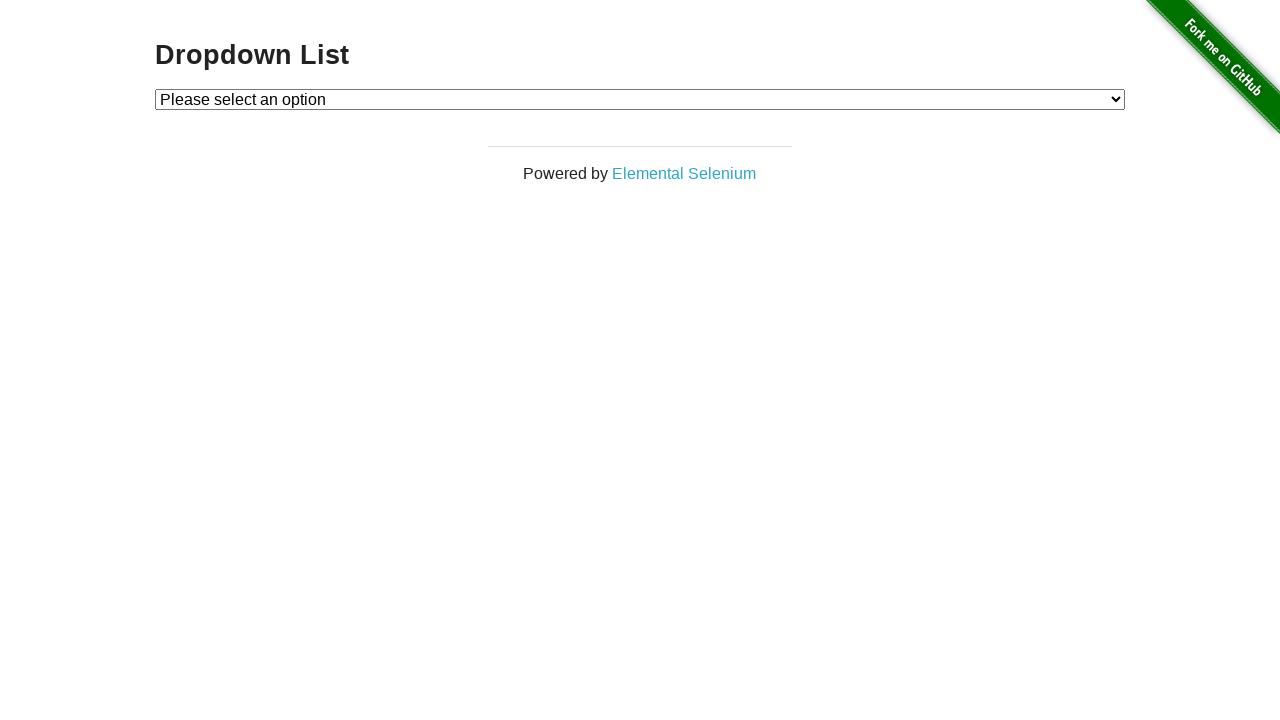

Waited for dropdown page to load
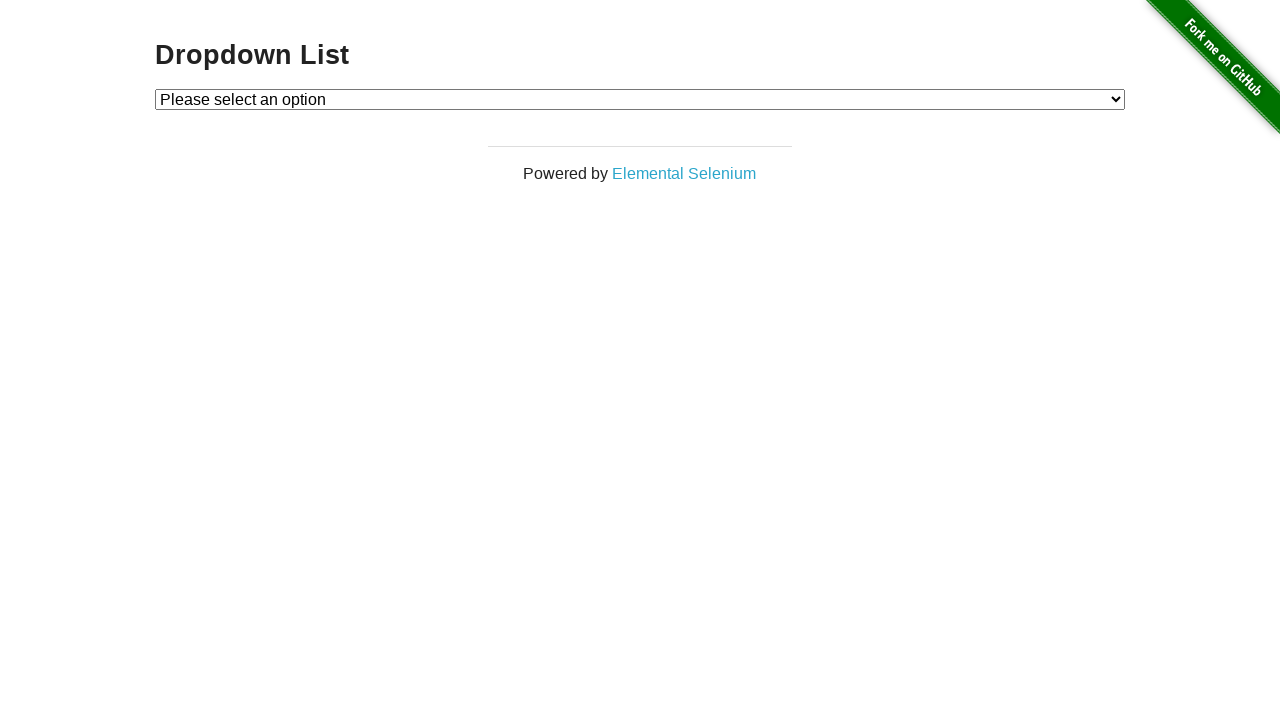

Dropdown element became visible
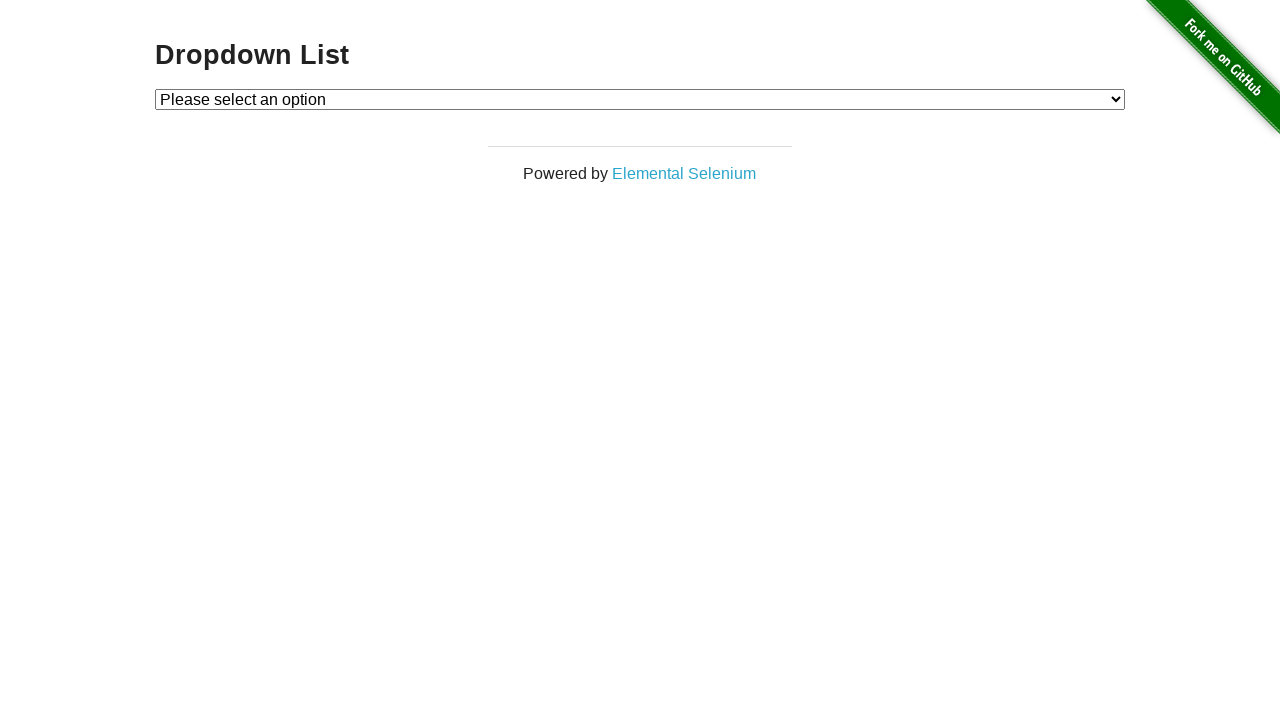

Selected Option 1 from dropdown on #dropdown
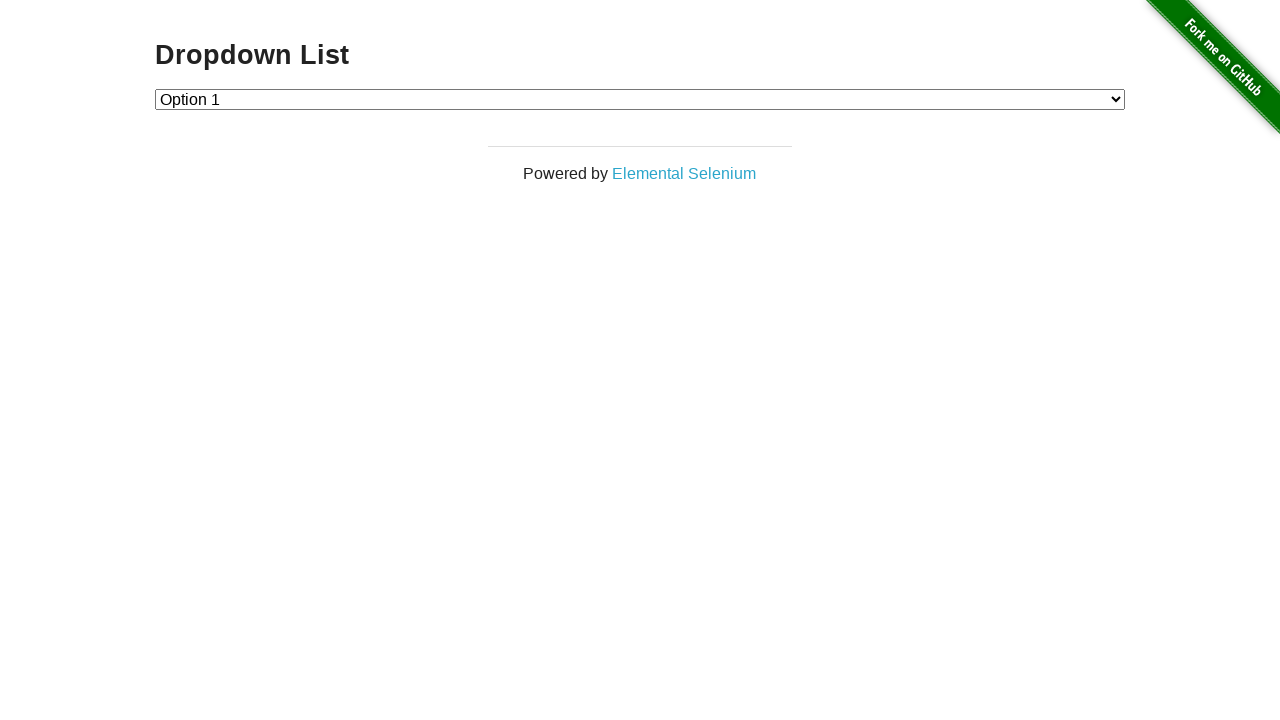

Selected Option 2 from dropdown on #dropdown
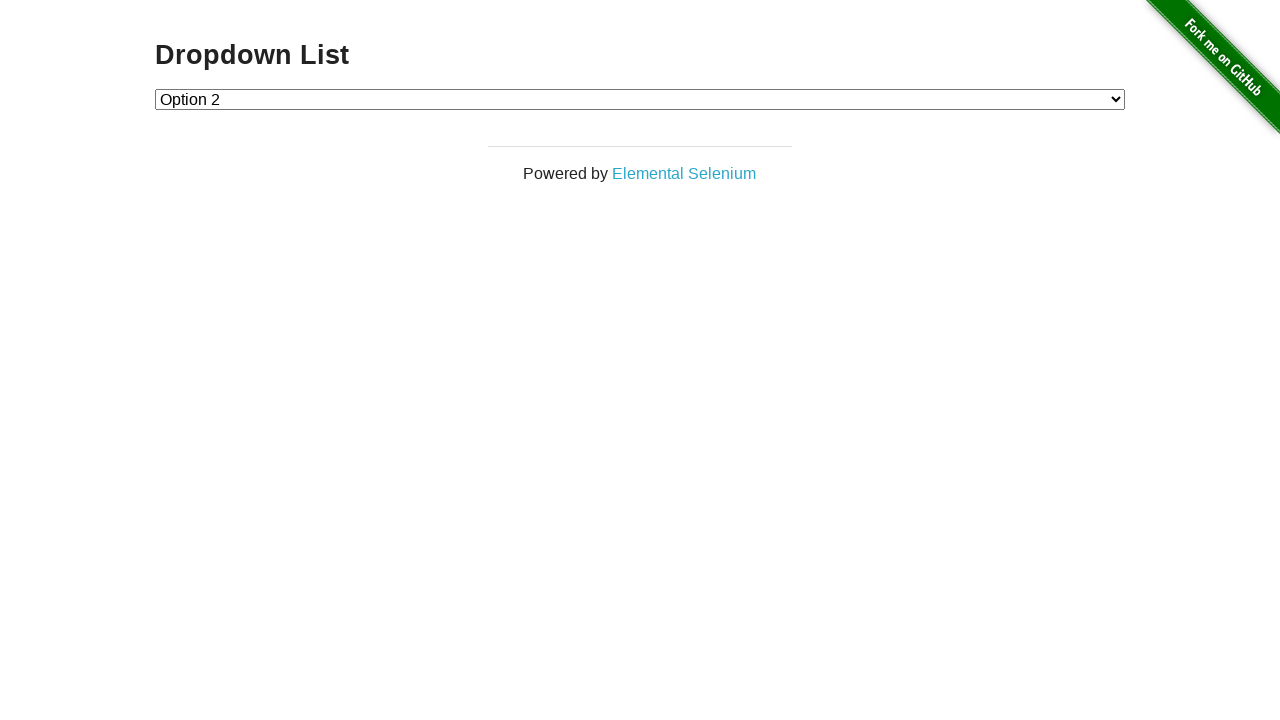

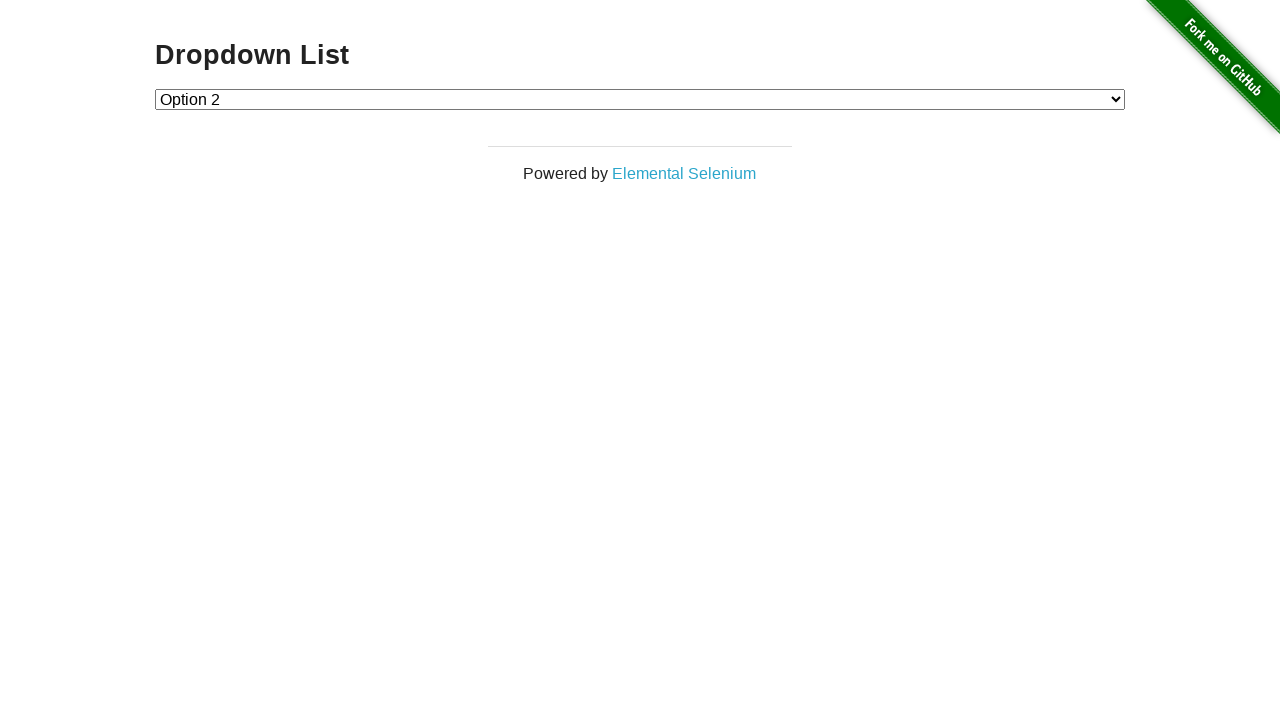